Tests a sample todo application by marking two items as complete, adding a new todo item, and verifying the new item appears in the list.

Starting URL: https://lambdatest.github.io/sample-todo-app/

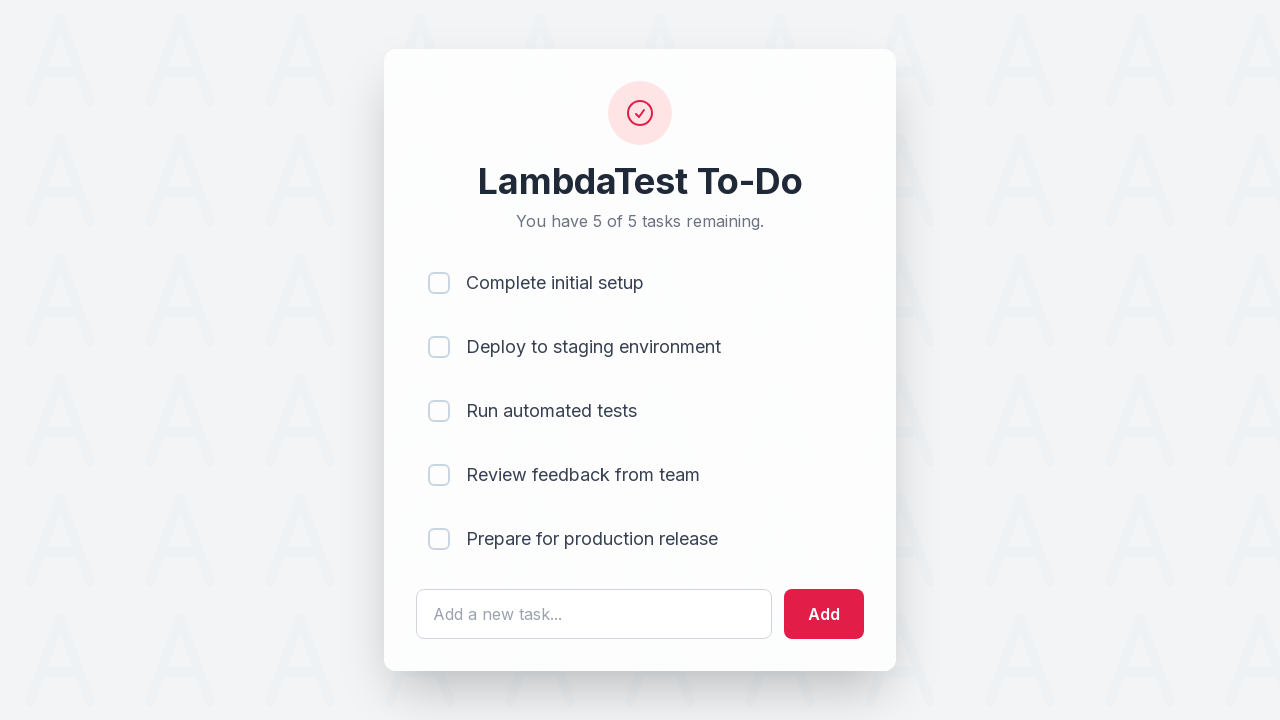

Marked first todo item as complete at (439, 283) on input[name='li1']
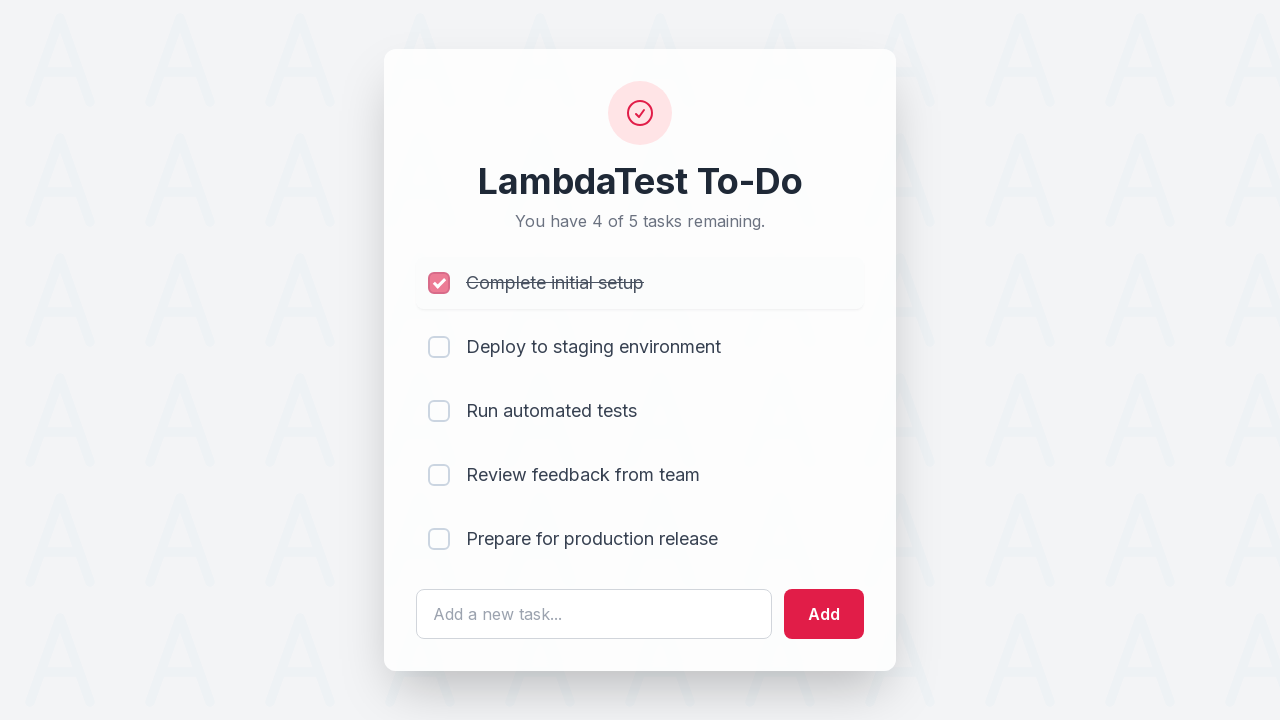

Marked second todo item as complete at (439, 347) on input[name='li2']
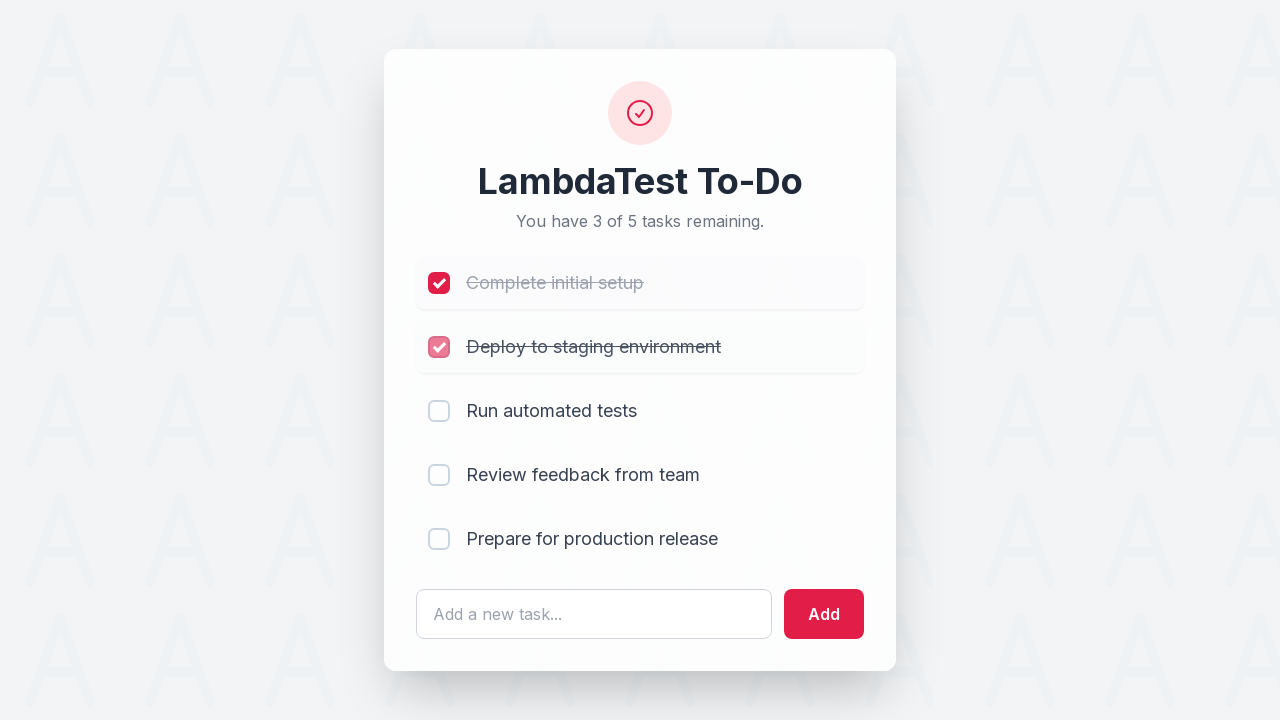

Filled todo text input with 'Yey, Let's add it to list' on #sampletodotext
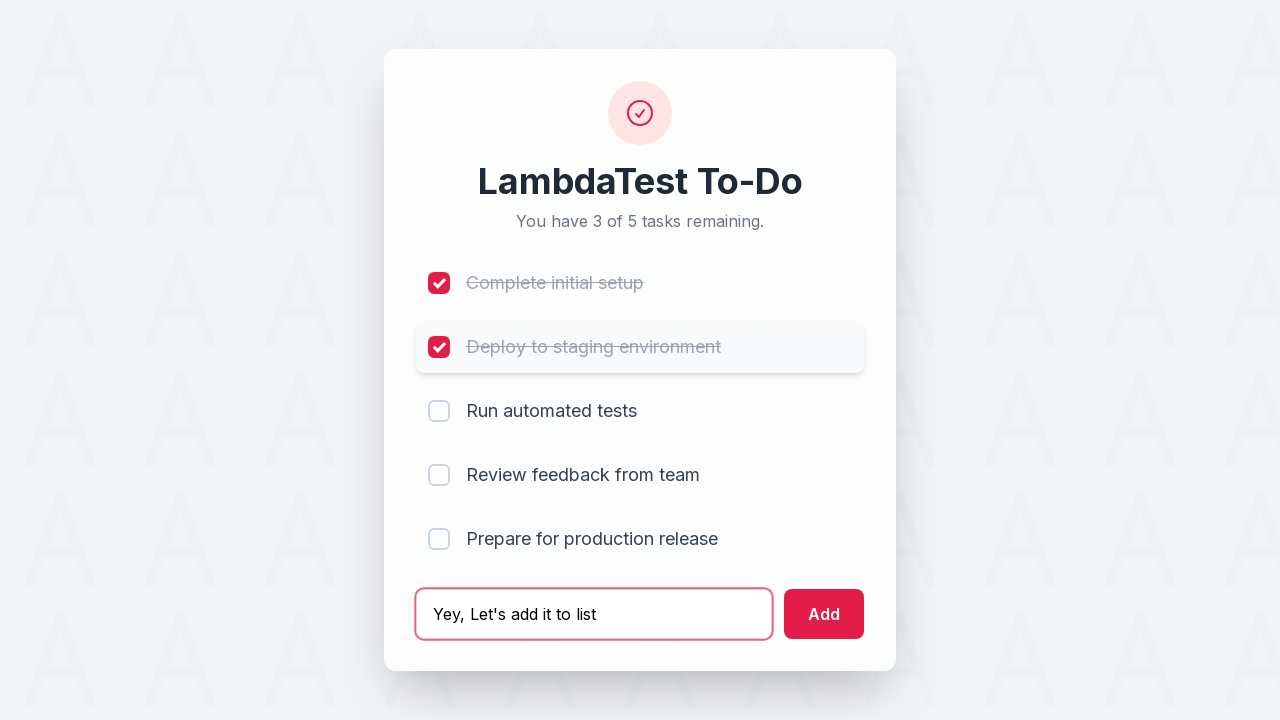

Clicked add button to create new todo item at (824, 614) on #addbutton
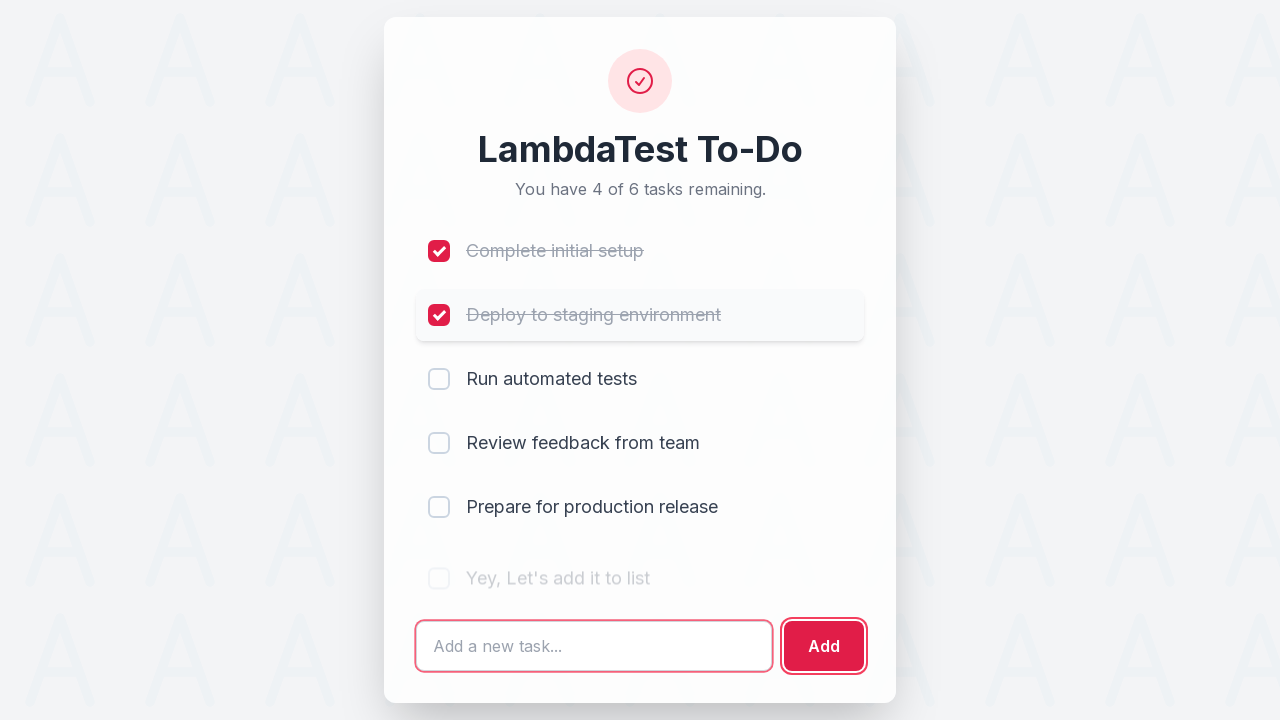

New todo item appeared in the list at position 6
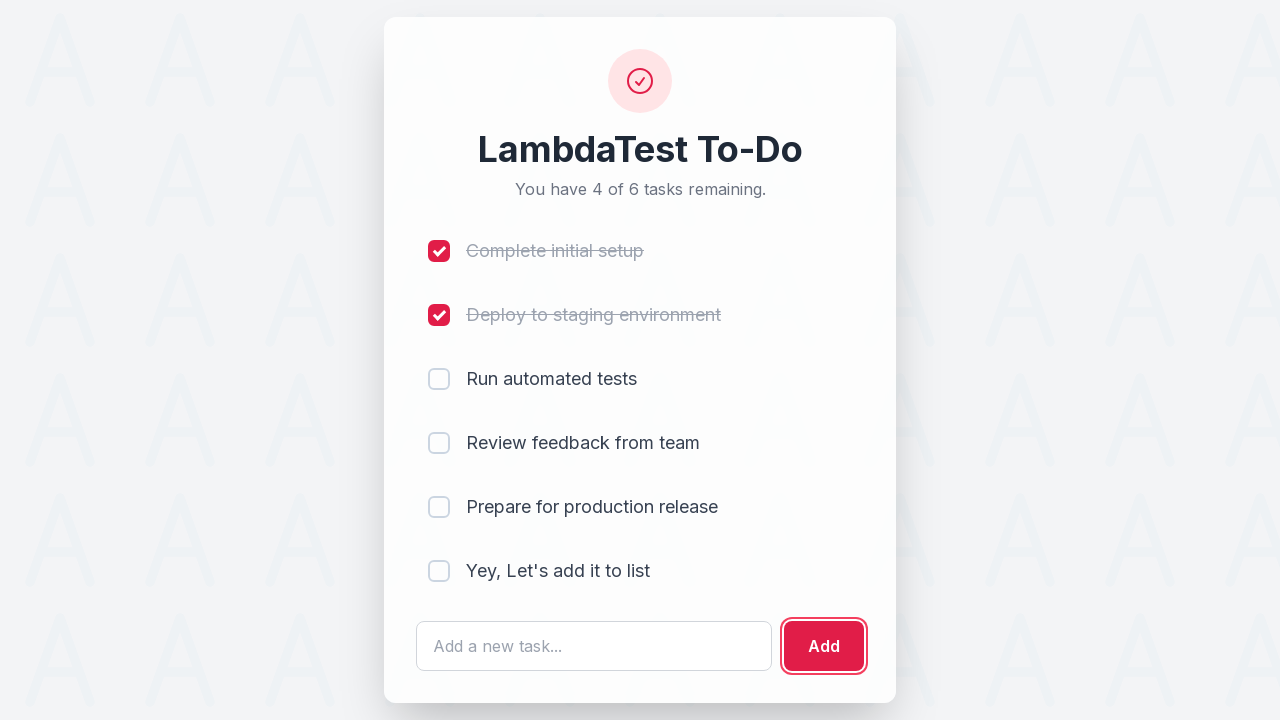

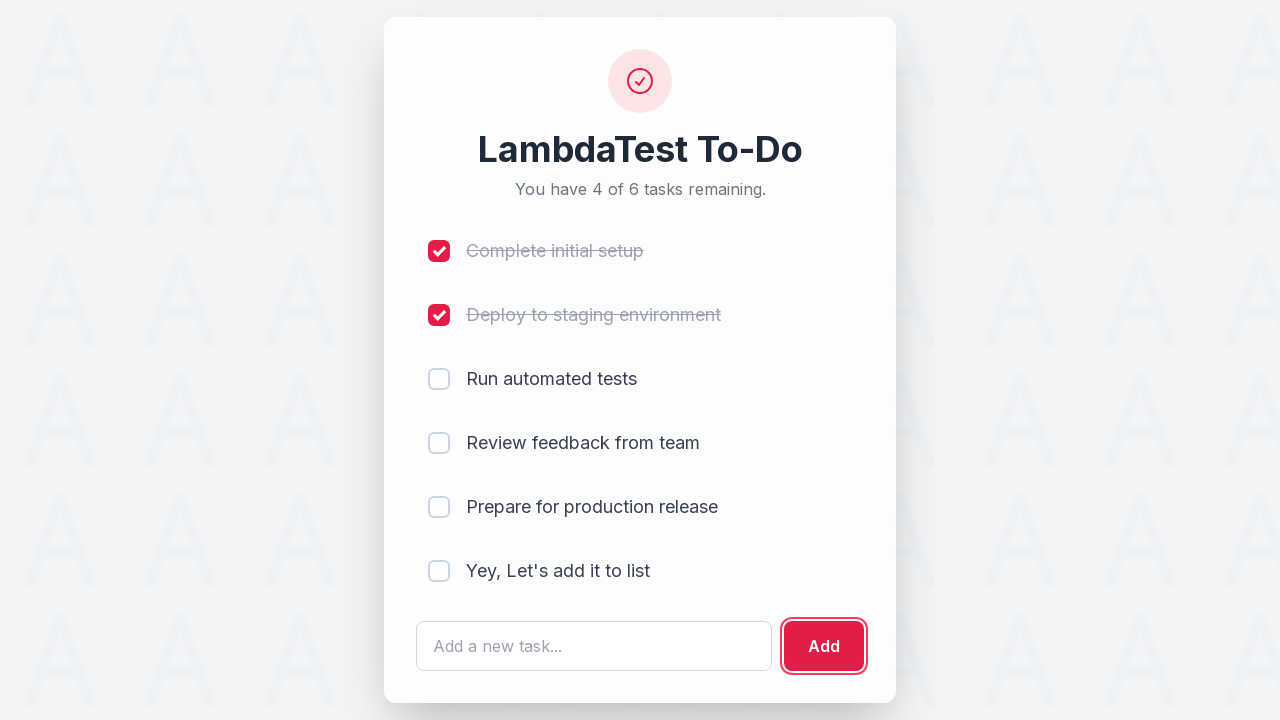